Tests dropdown selection using select element by selecting an option by index and verifying the selection

Starting URL: https://rahulshettyacademy.com/dropdownsPractise/

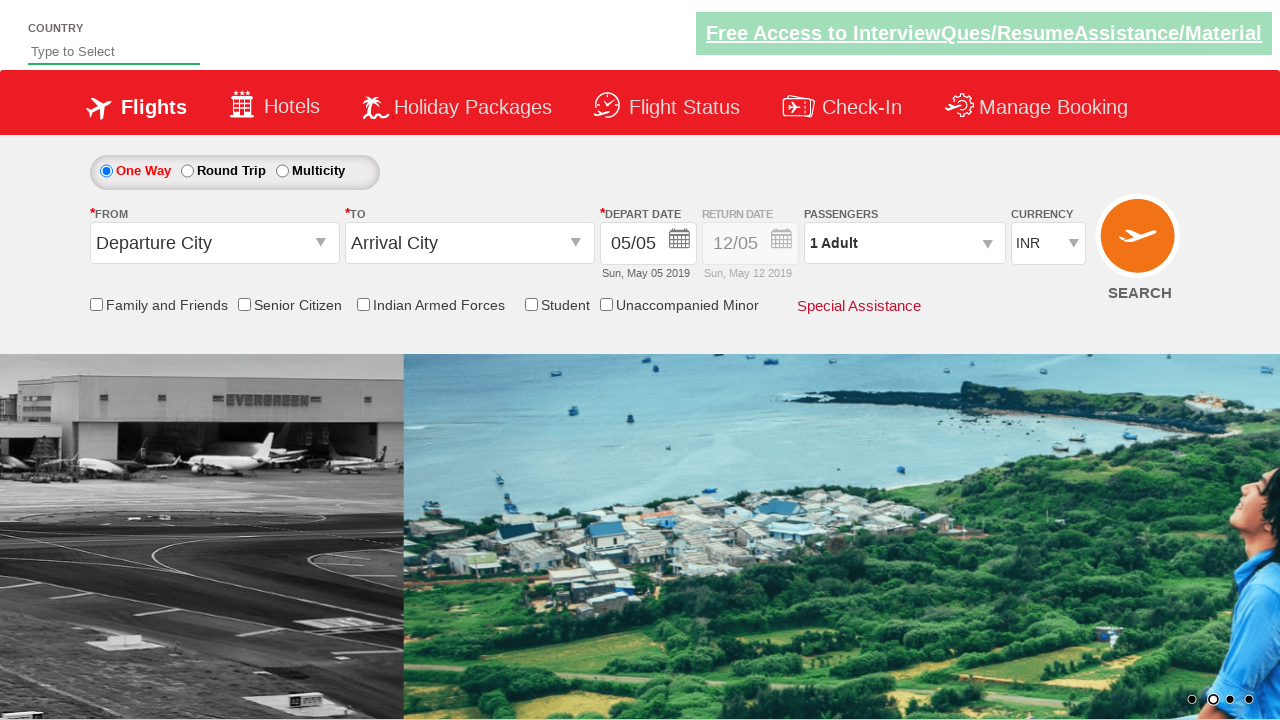

Selected dropdown option at index 2 from currency dropdown on #ctl00_mainContent_DropDownListCurrency
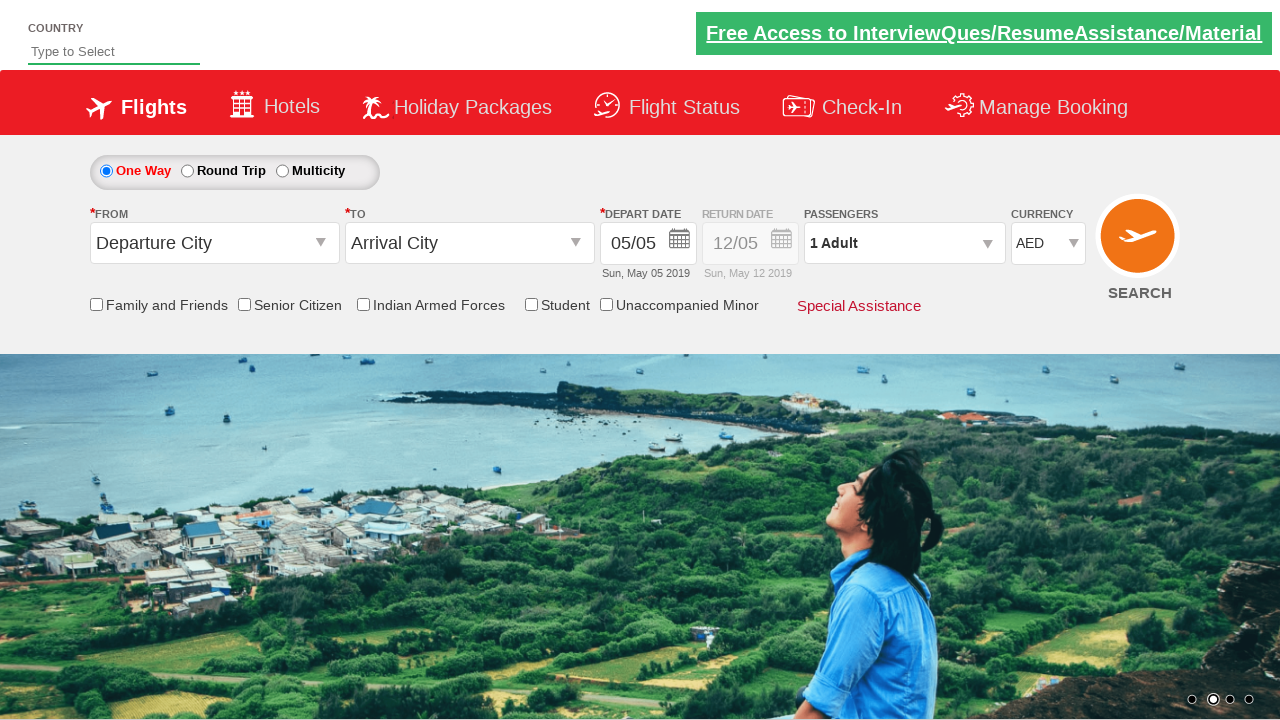

Retrieved selected dropdown value: AED
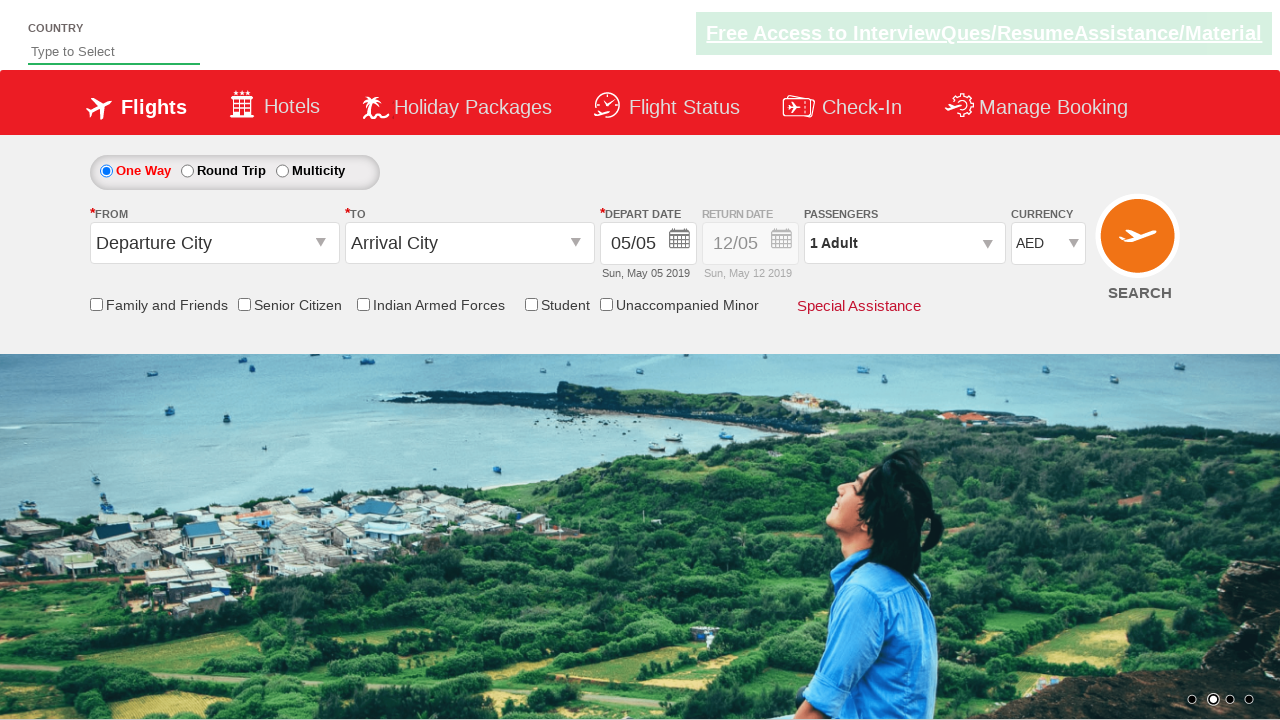

Printed selected dropdown value to console
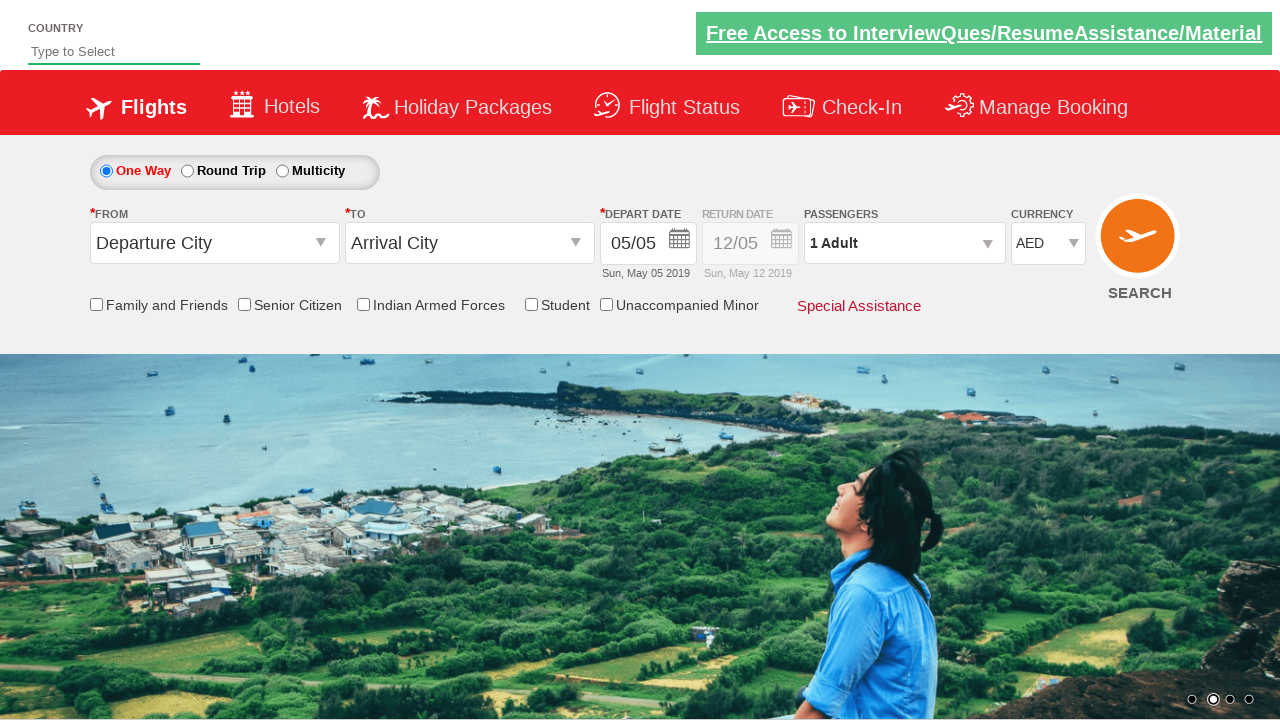

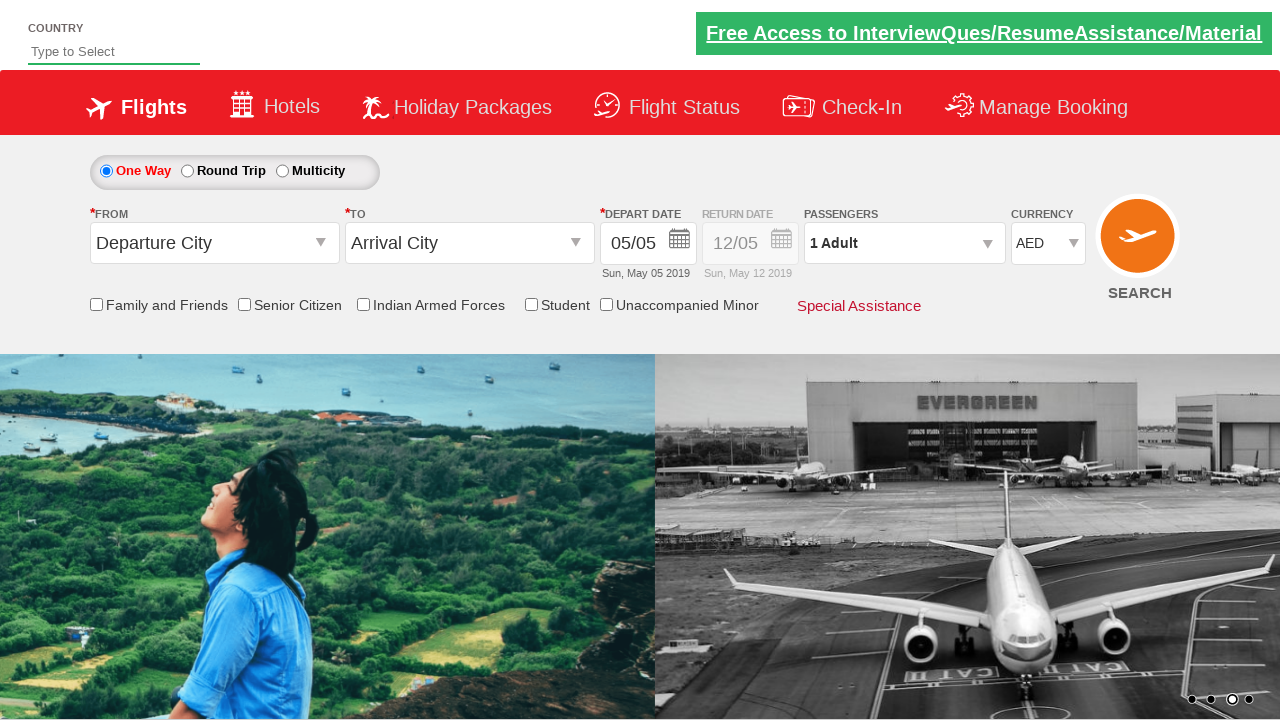